Tests JavaScript prompt dialog by clicking a button to trigger it, entering a name, and accepting the prompt (alternative implementation)

Starting URL: https://bonigarcia.dev/selenium-webdriver-java/dialog-boxes.html

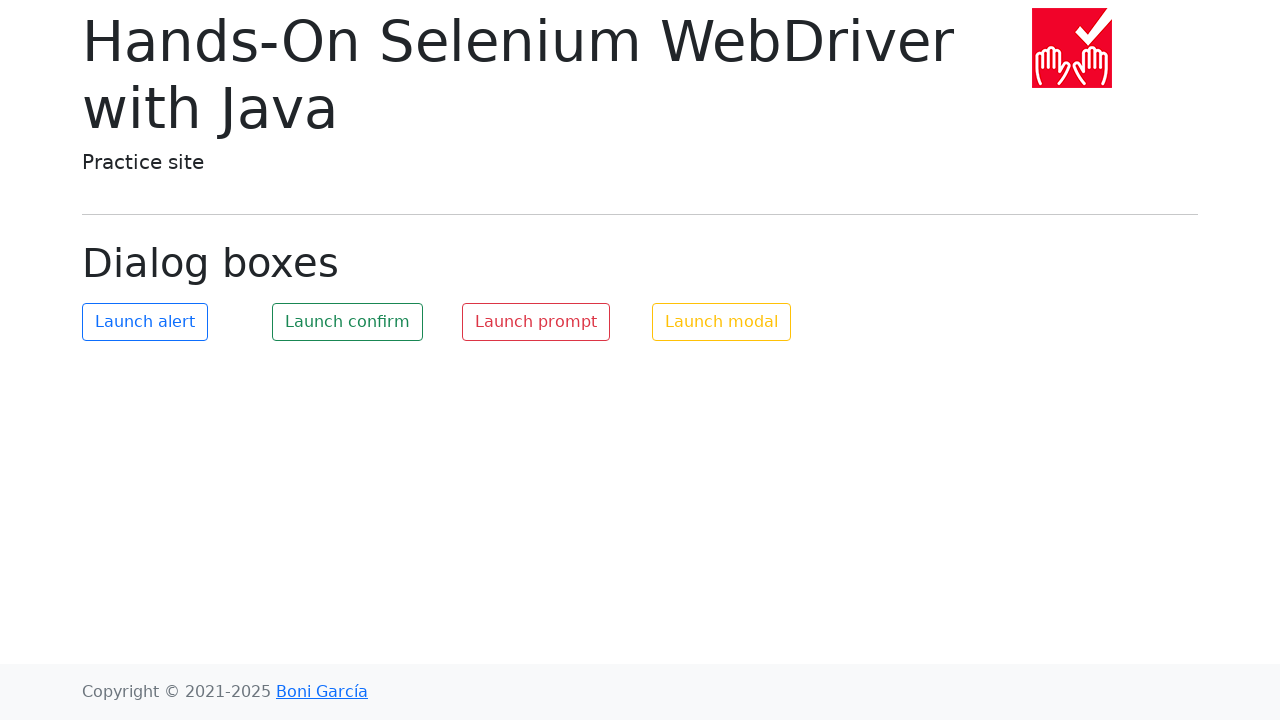

Set up dialog handler to accept prompt with name 'Jane Smith'
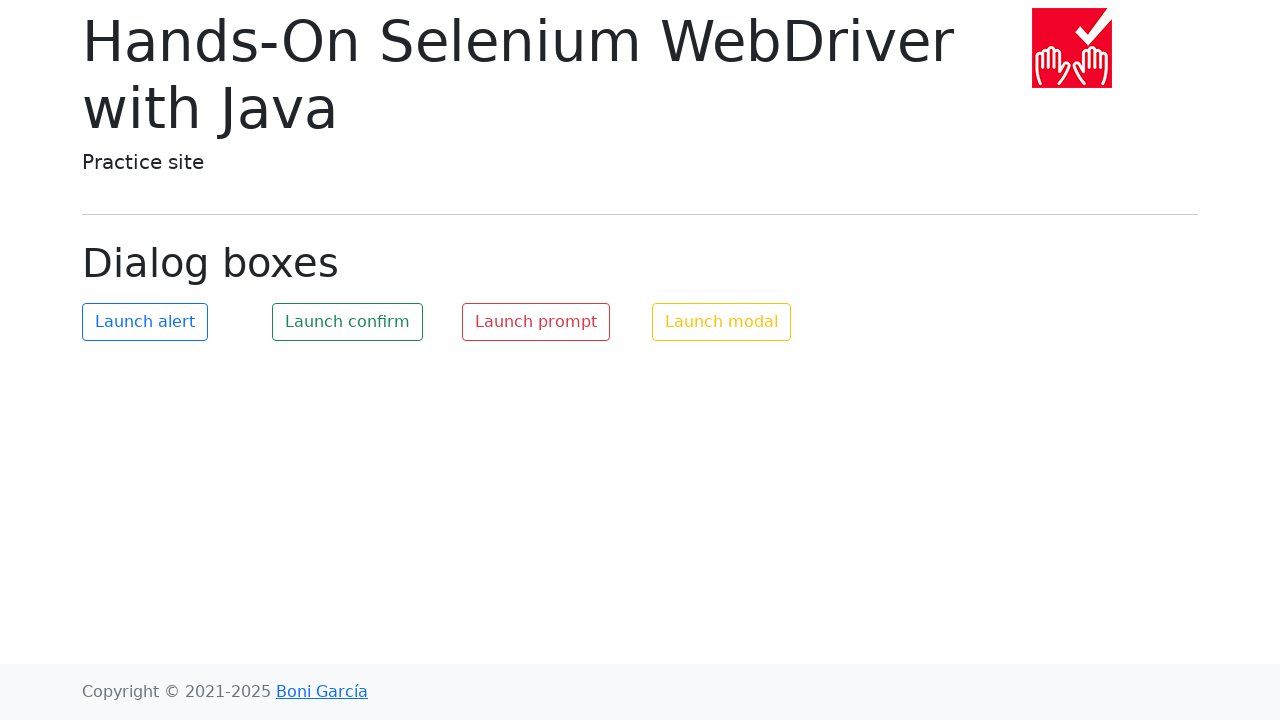

Clicked button to trigger JavaScript prompt dialog at (536, 322) on #my-prompt
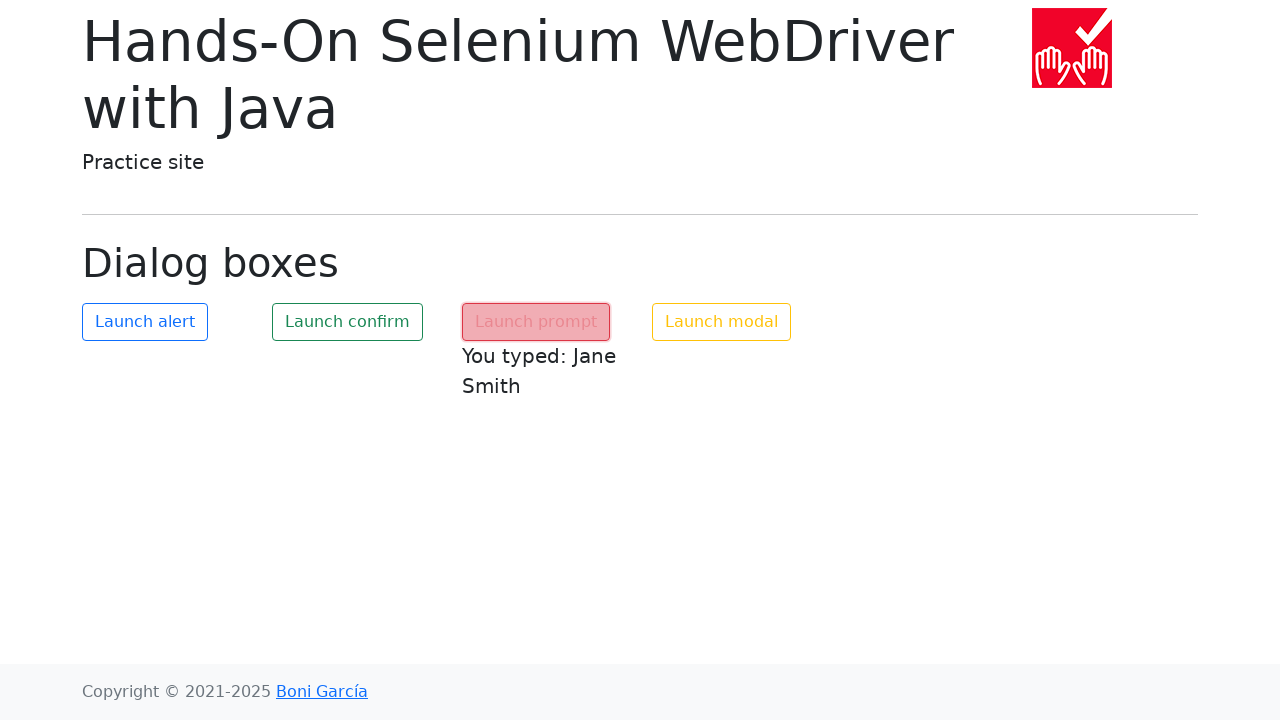

Waited for prompt dialog to be processed
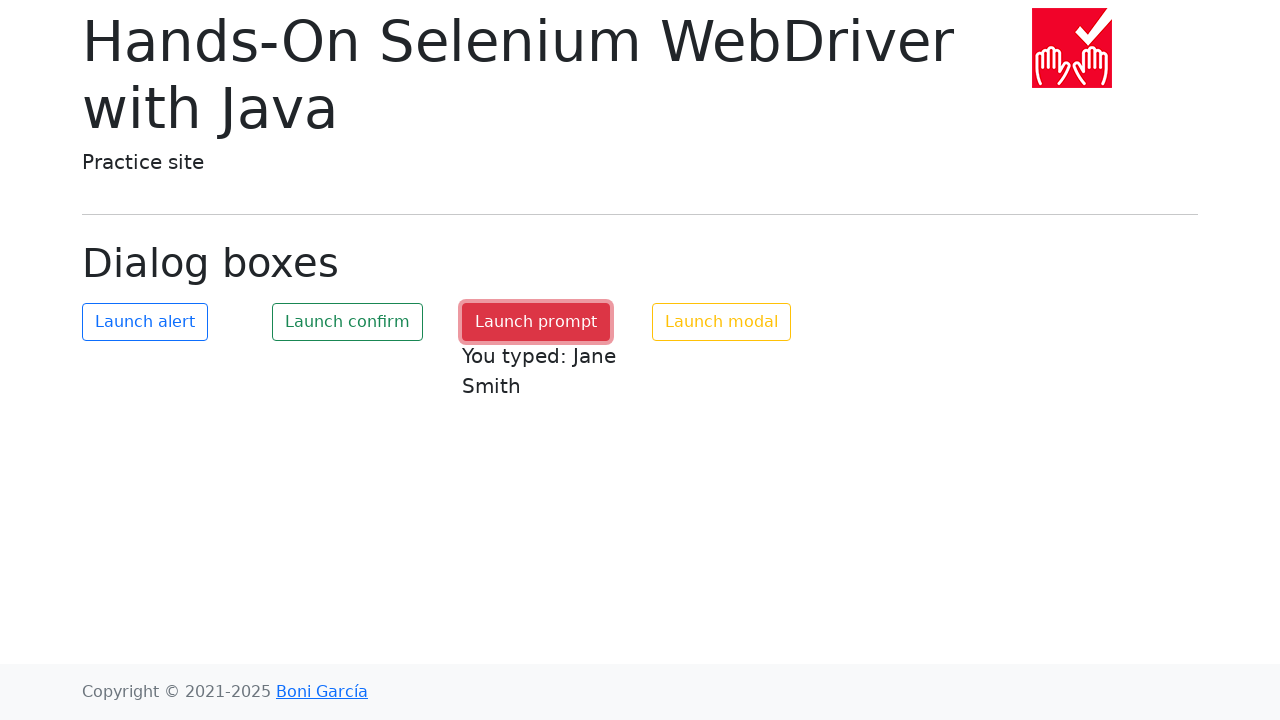

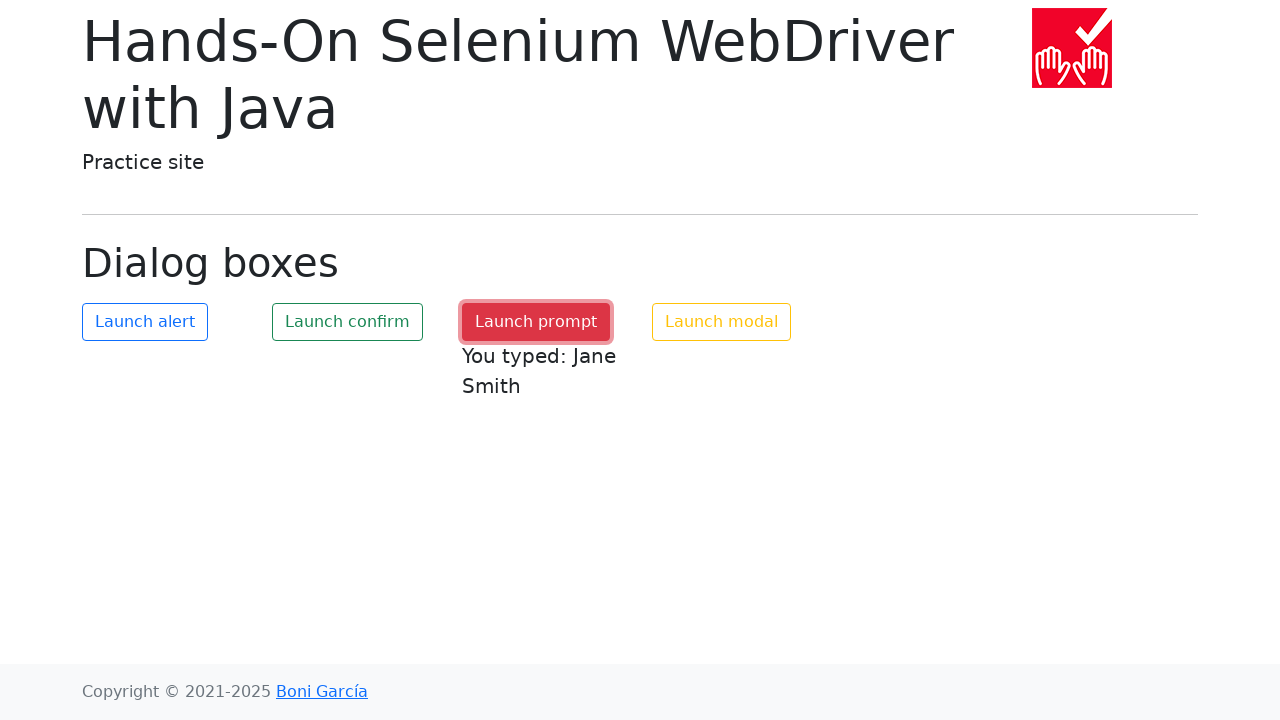